Tests browser email validation by entering an email without @ symbol and verifying the HTML5 validation message

Starting URL: https://practice.qabrains.com/

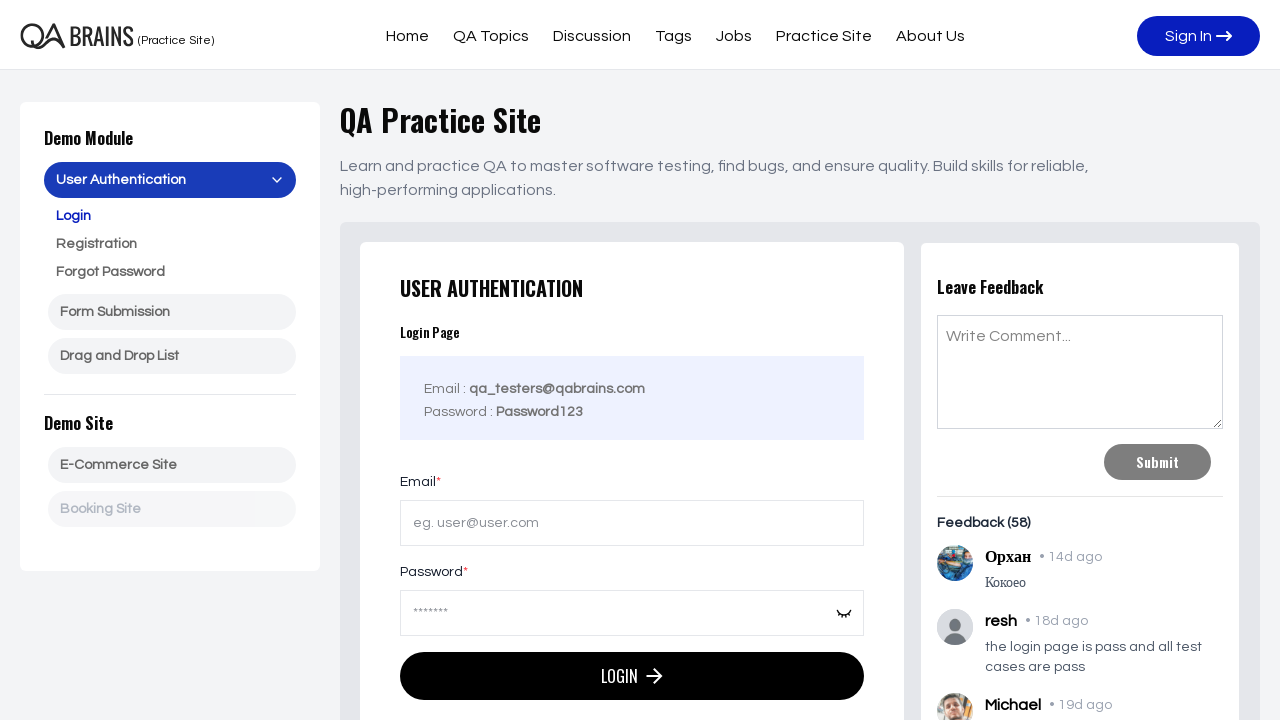

Filled email field with invalid format 'qa_testers' (missing @ symbol) on //input[@id='email']
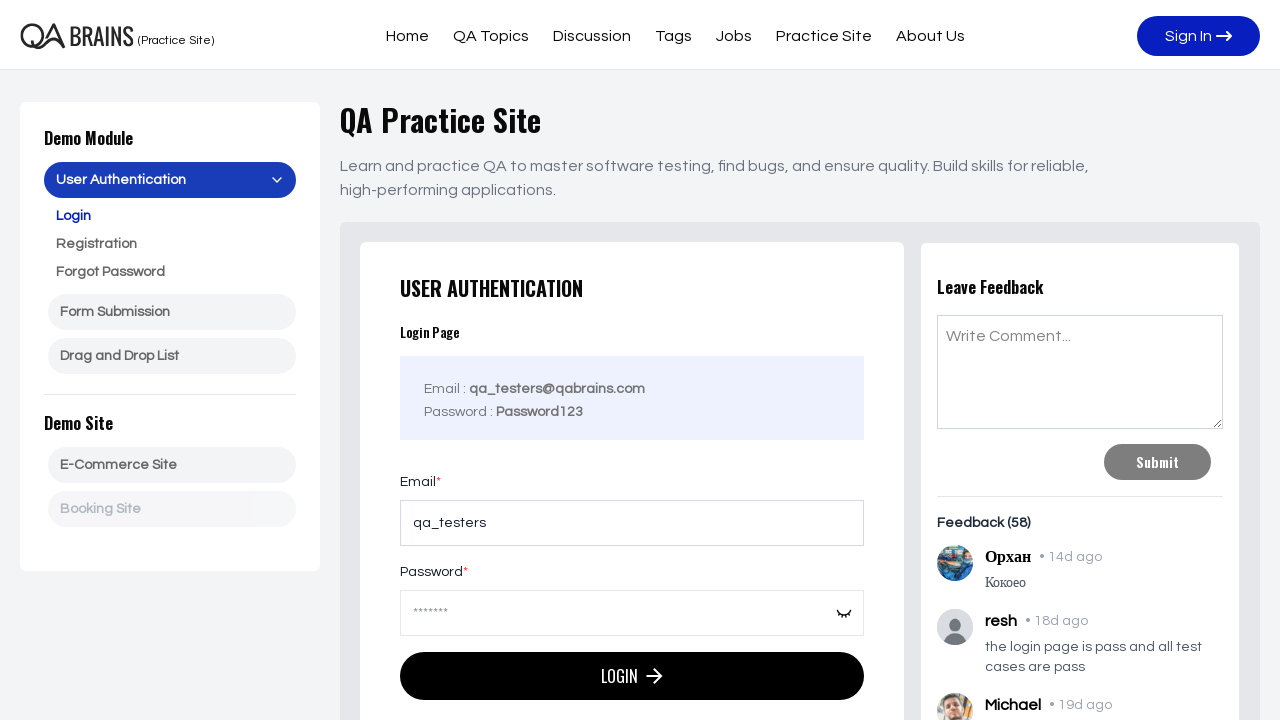

Filled password field with 'Pas5' on //input[@id='password']
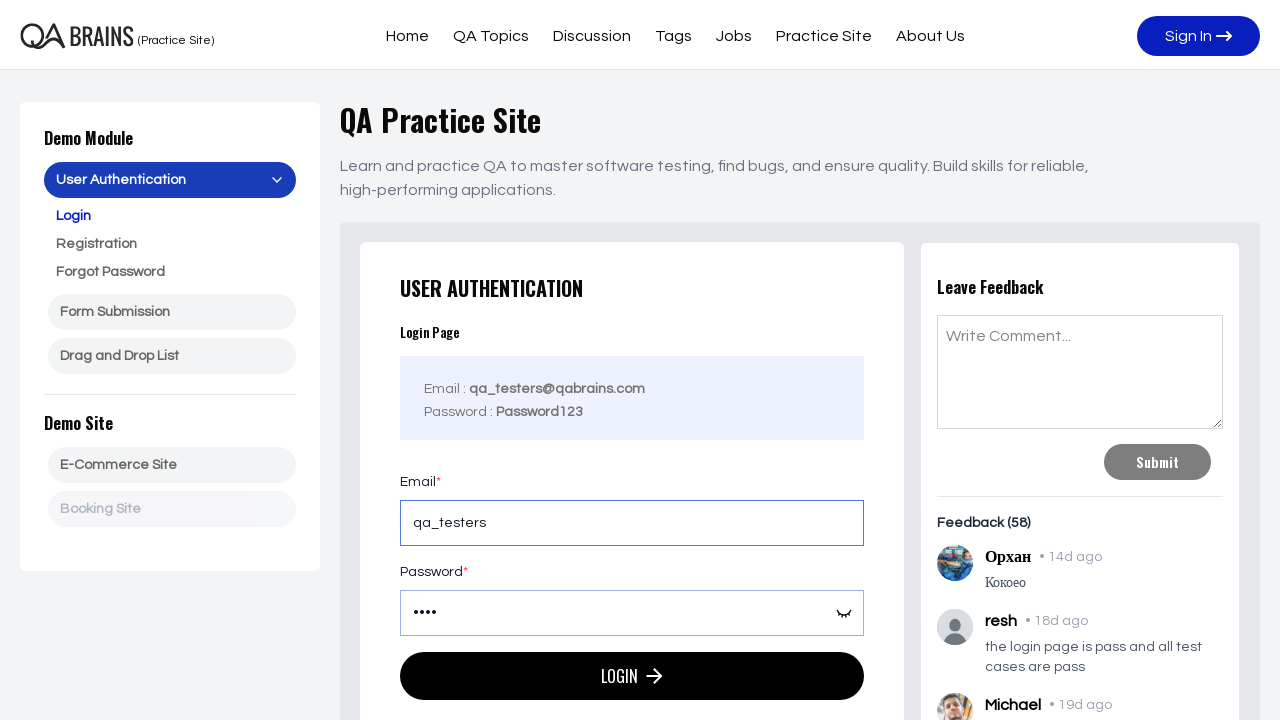

Clicked Login button to trigger HTML5 email validation at (632, 676) on xpath=//button[normalize-space()='Login']
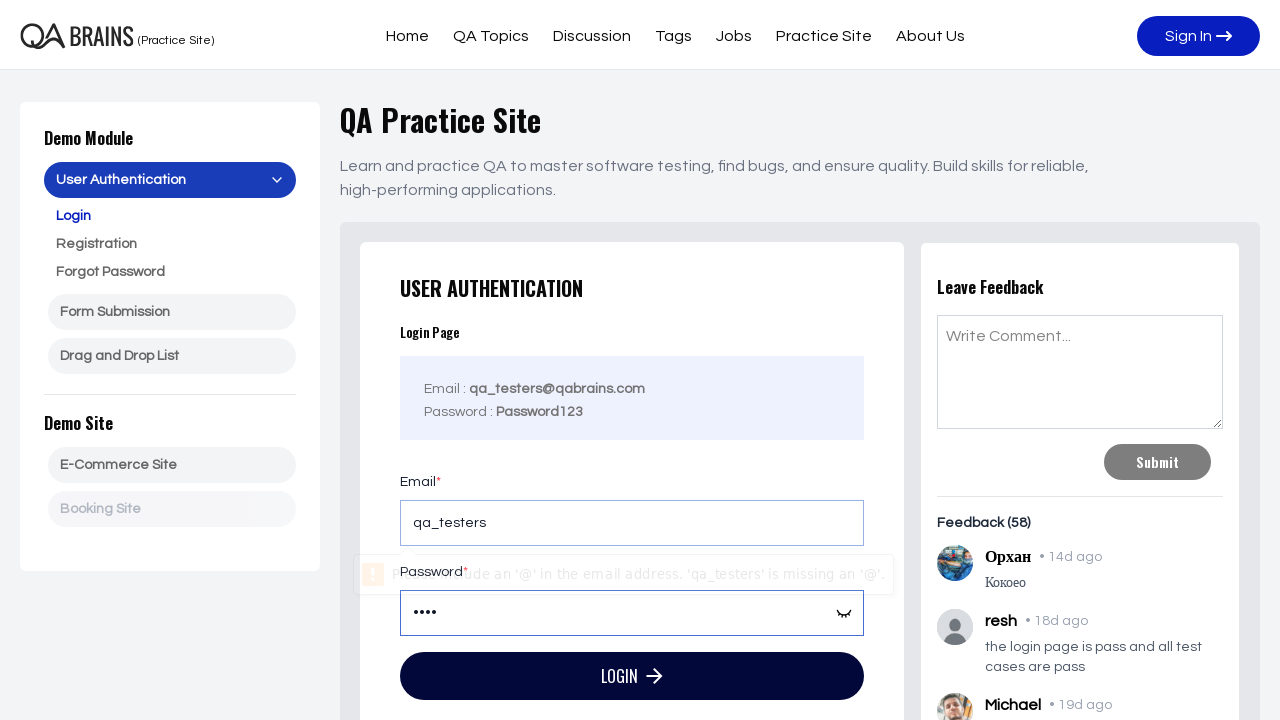

Retrieved HTML5 validation message: 'Please include an '@' in the email address. 'qa_testers' is missing an '@'.'
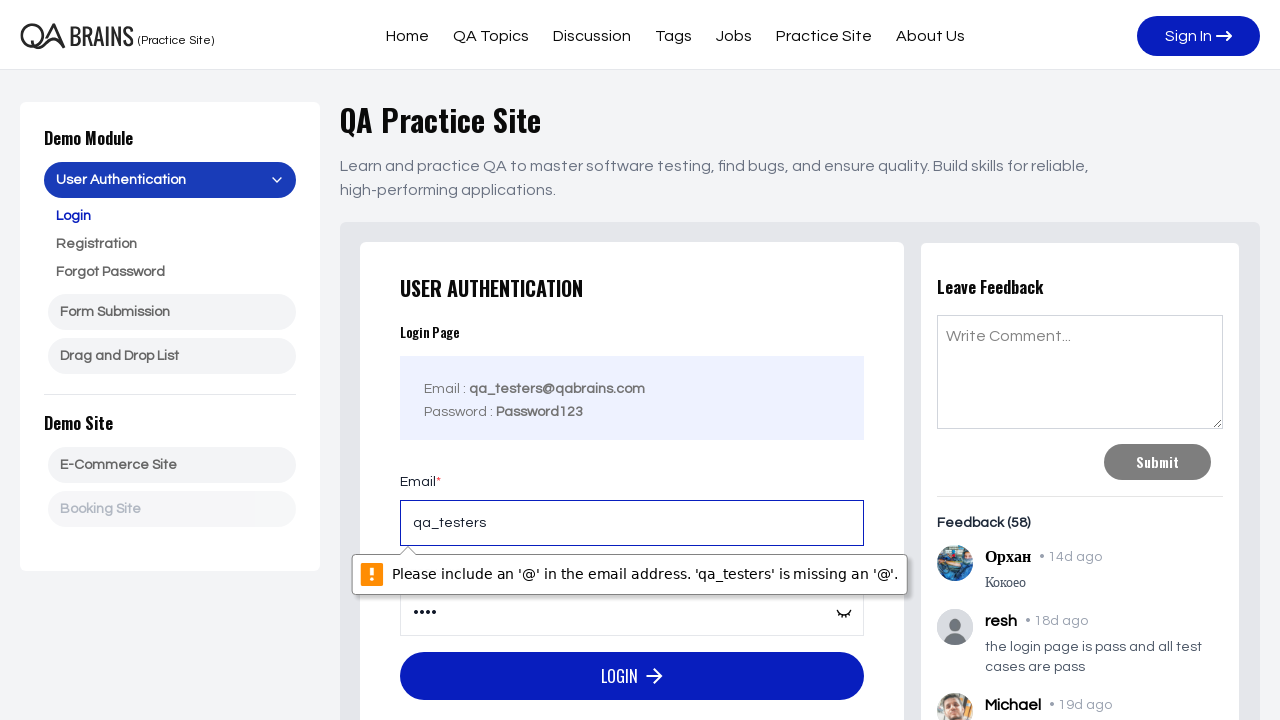

Verified that validation message contains expected text about missing '@' symbol
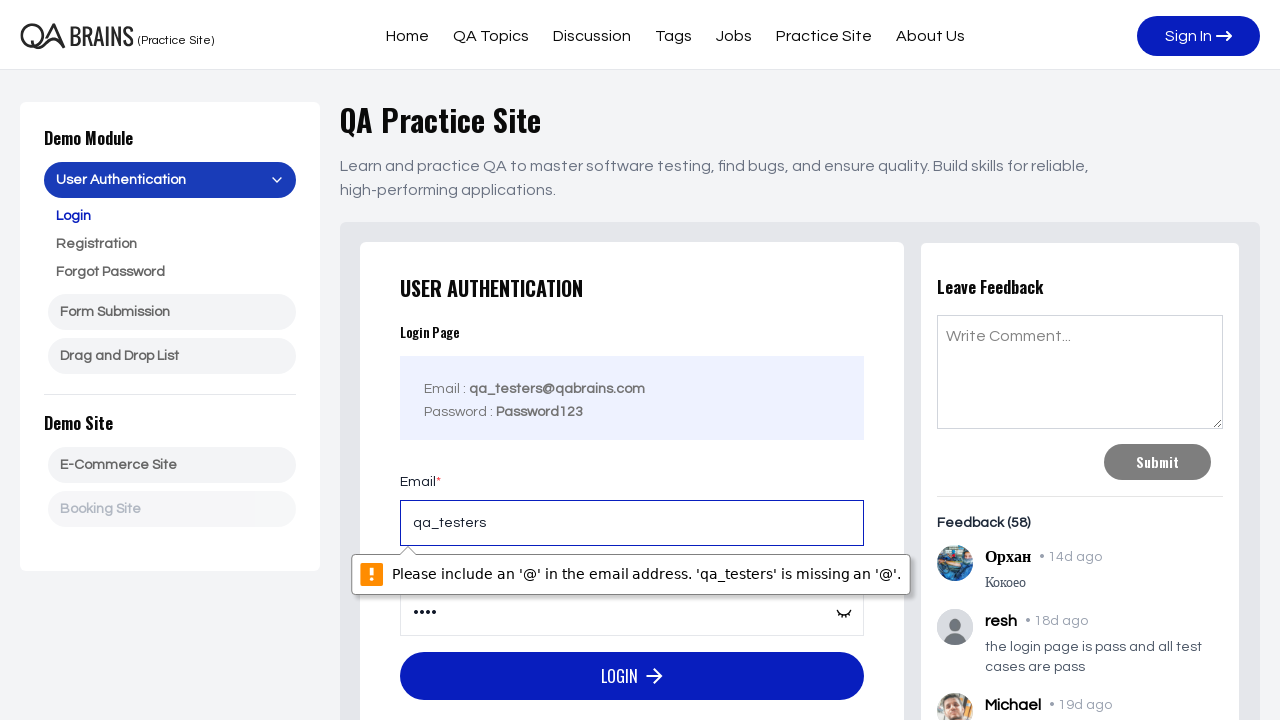

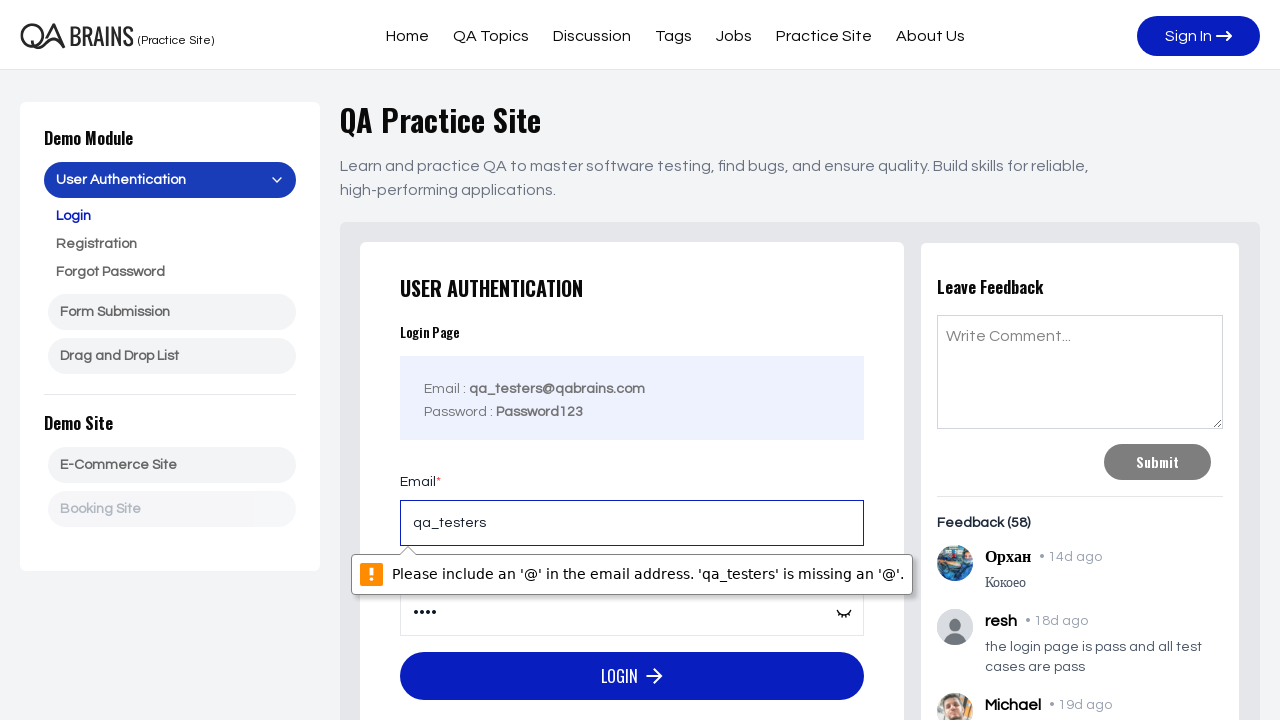